Clicks on the first product's View Product link, sets a specific quantity, adds the product to cart, and views the cart to verify the quantity

Starting URL: https://automationexercise.com/

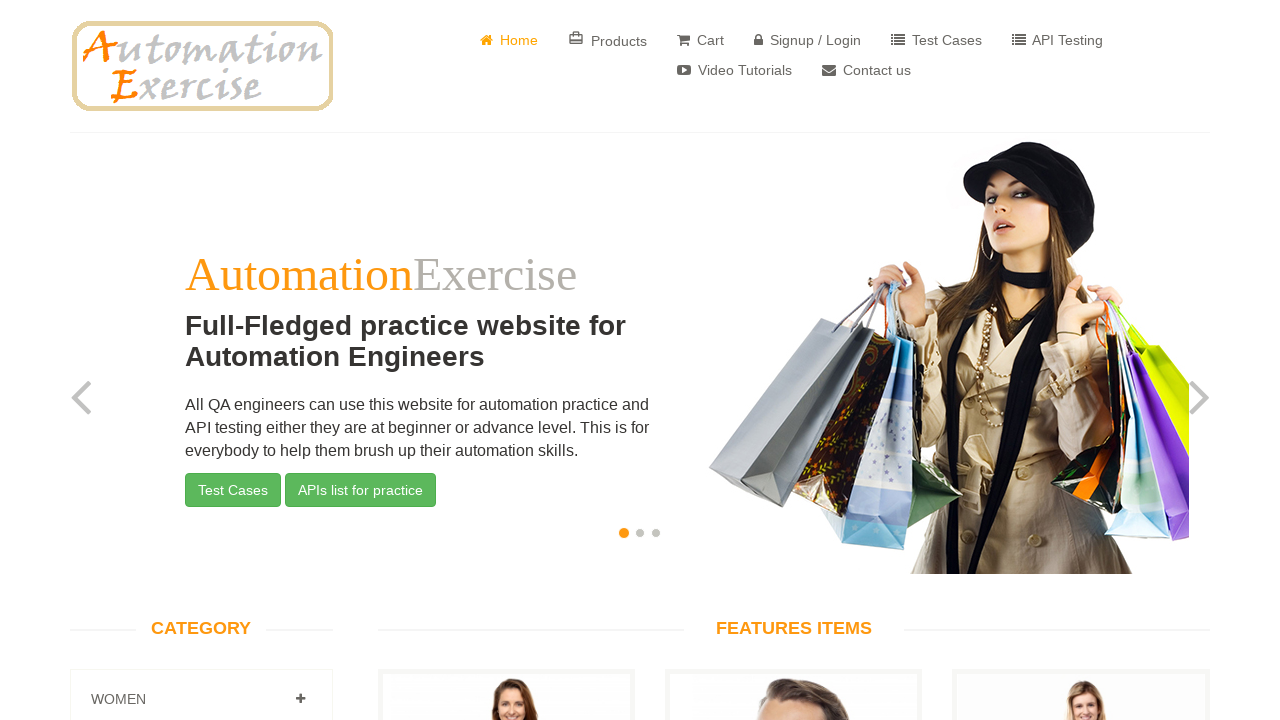

Clicked on first product's View Product link at (506, 361) on internal:role=link[name="View Product"i] >> nth=0
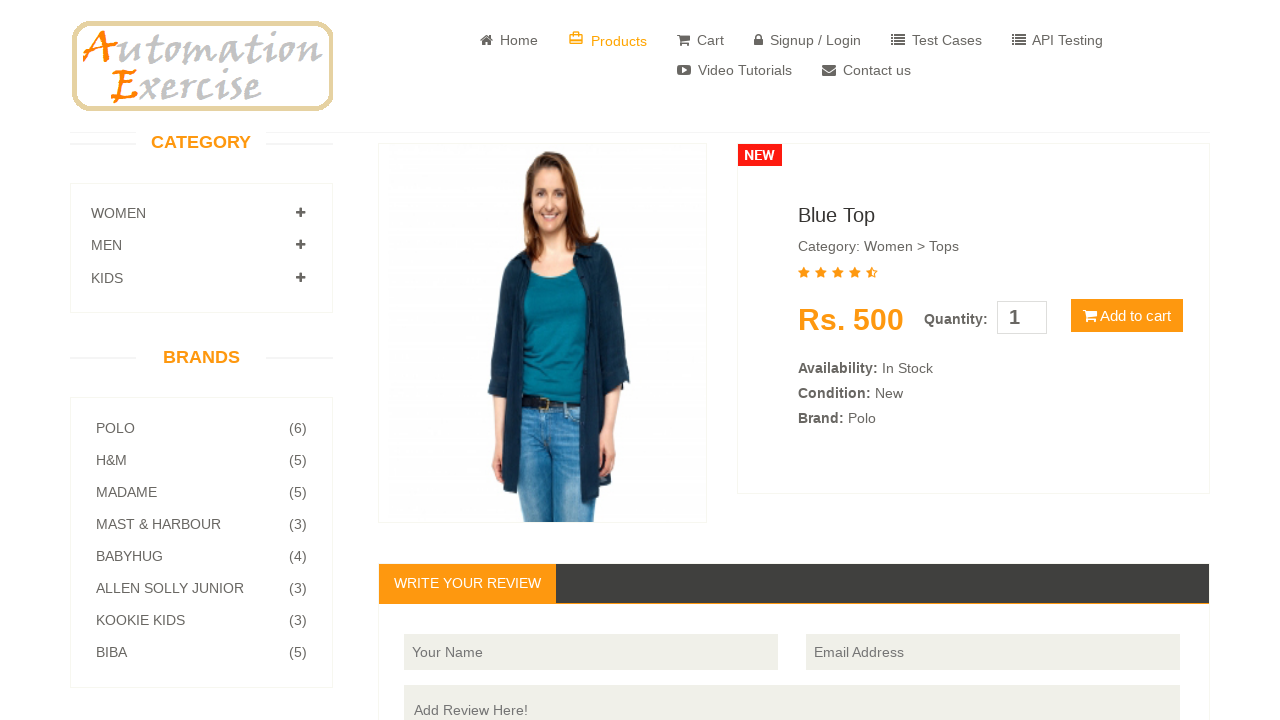

Product information loaded
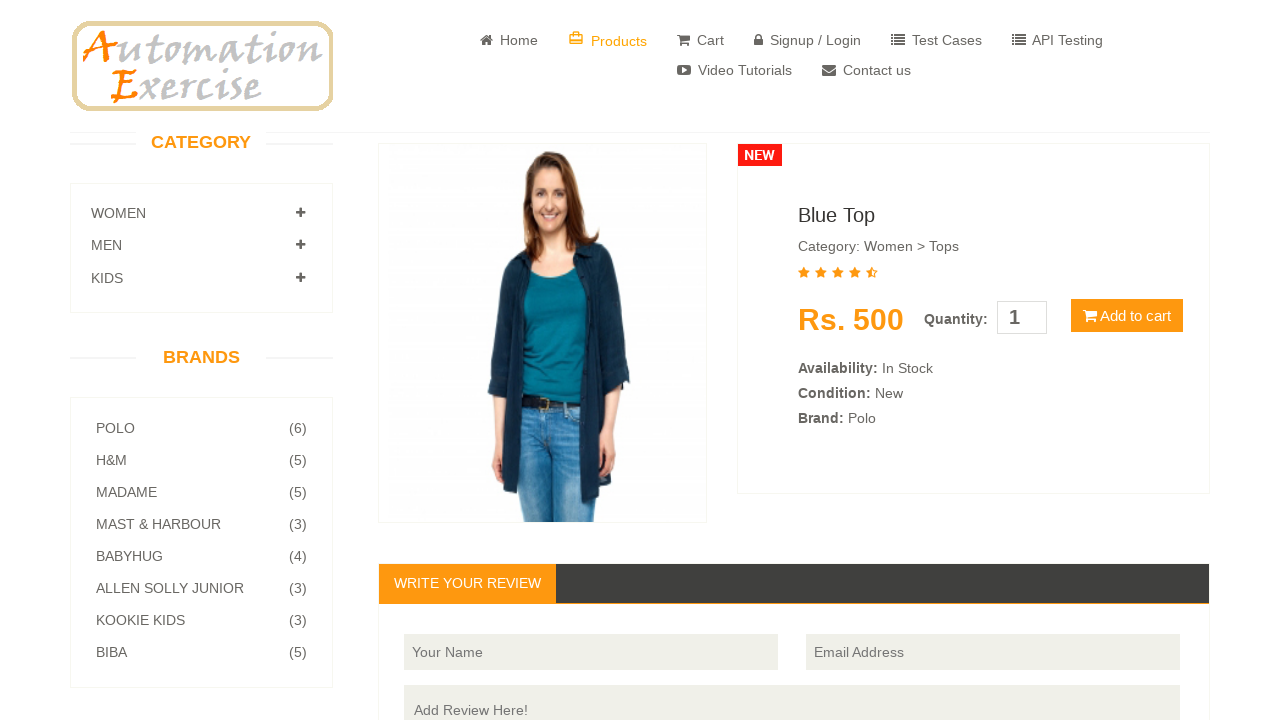

Set product quantity to 4 on #quantity
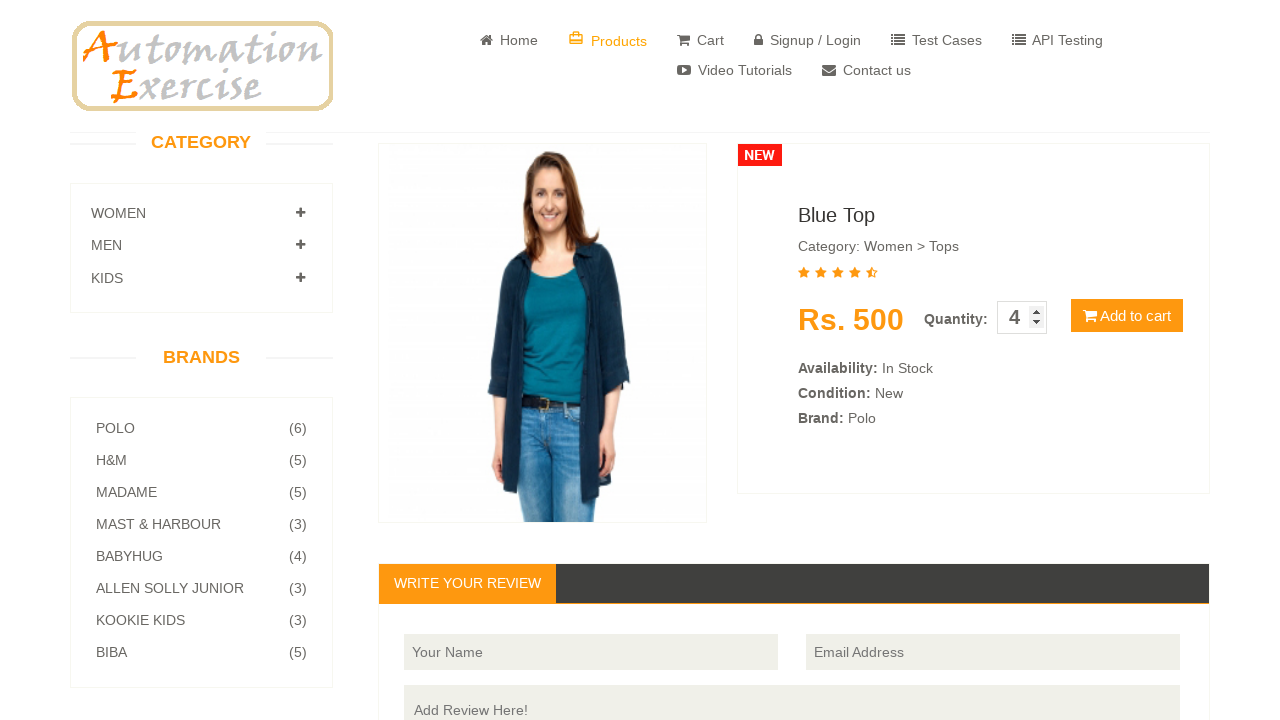

Clicked Add to cart button at (1127, 316) on internal:role=button[name="Add to cart"i]
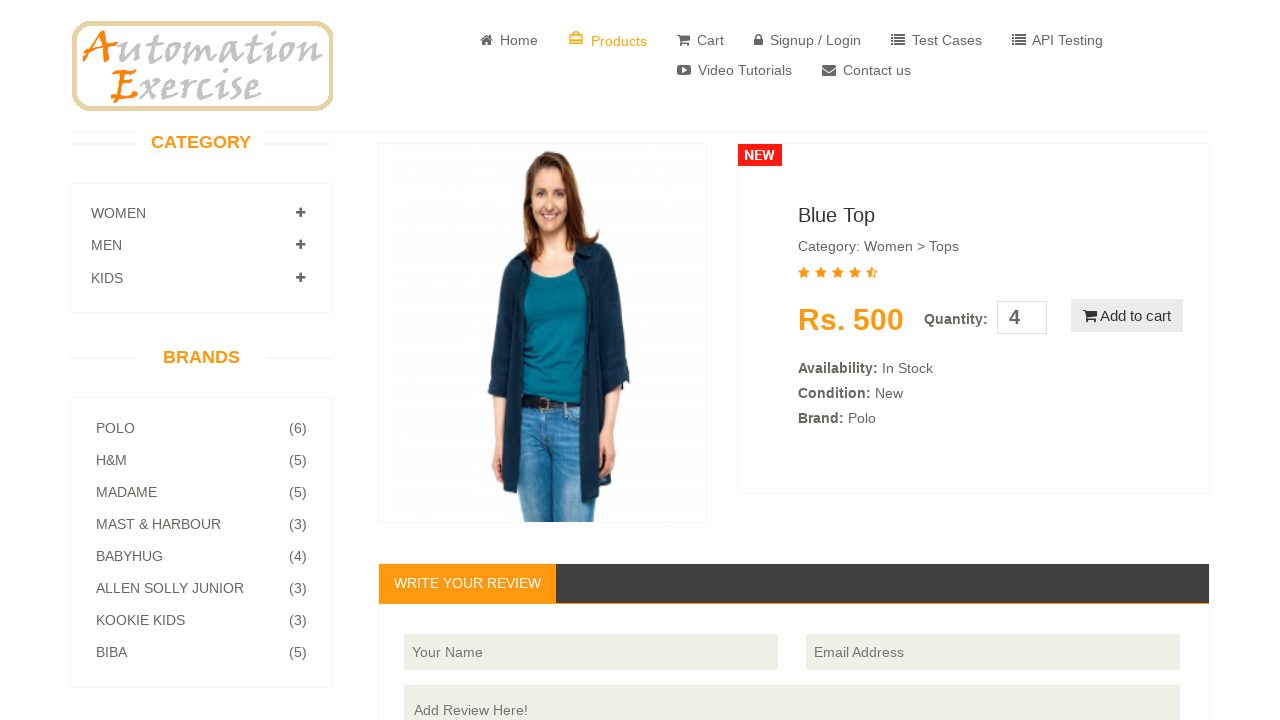

Clicked View Cart link in modal at (640, 242) on internal:role=link[name="View Cart"i]
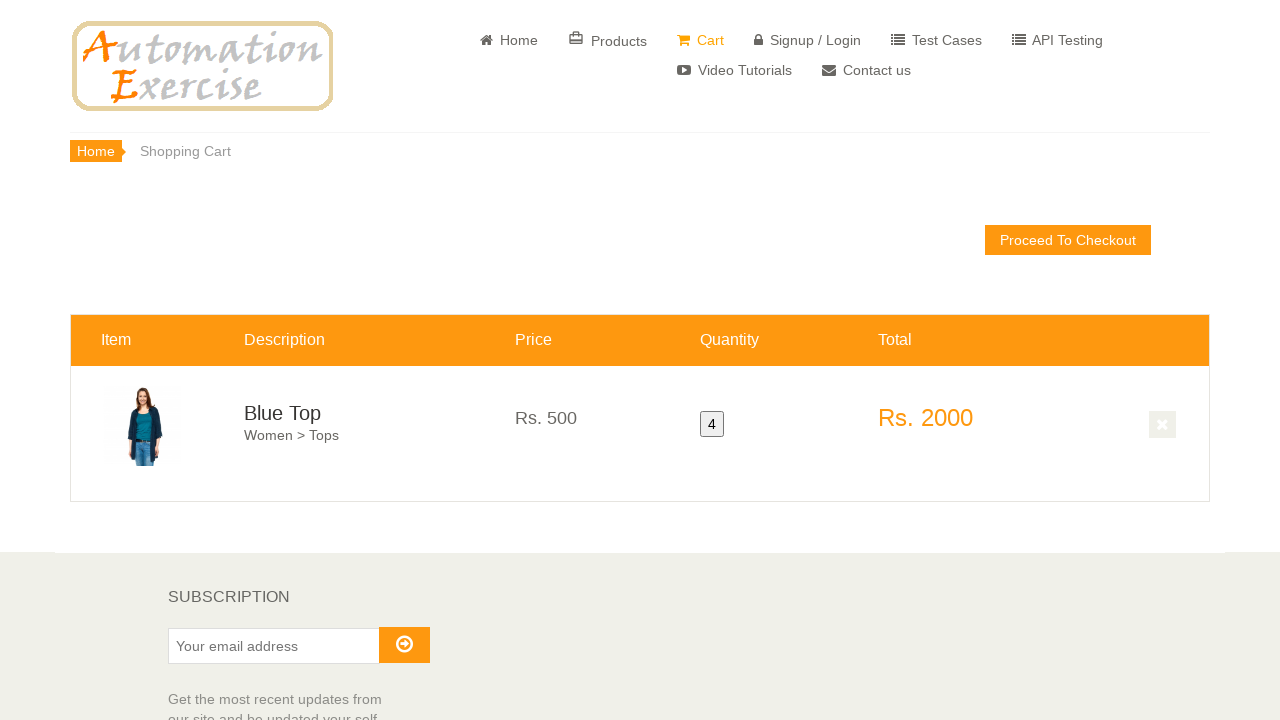

Cart page loaded and quantity information is visible
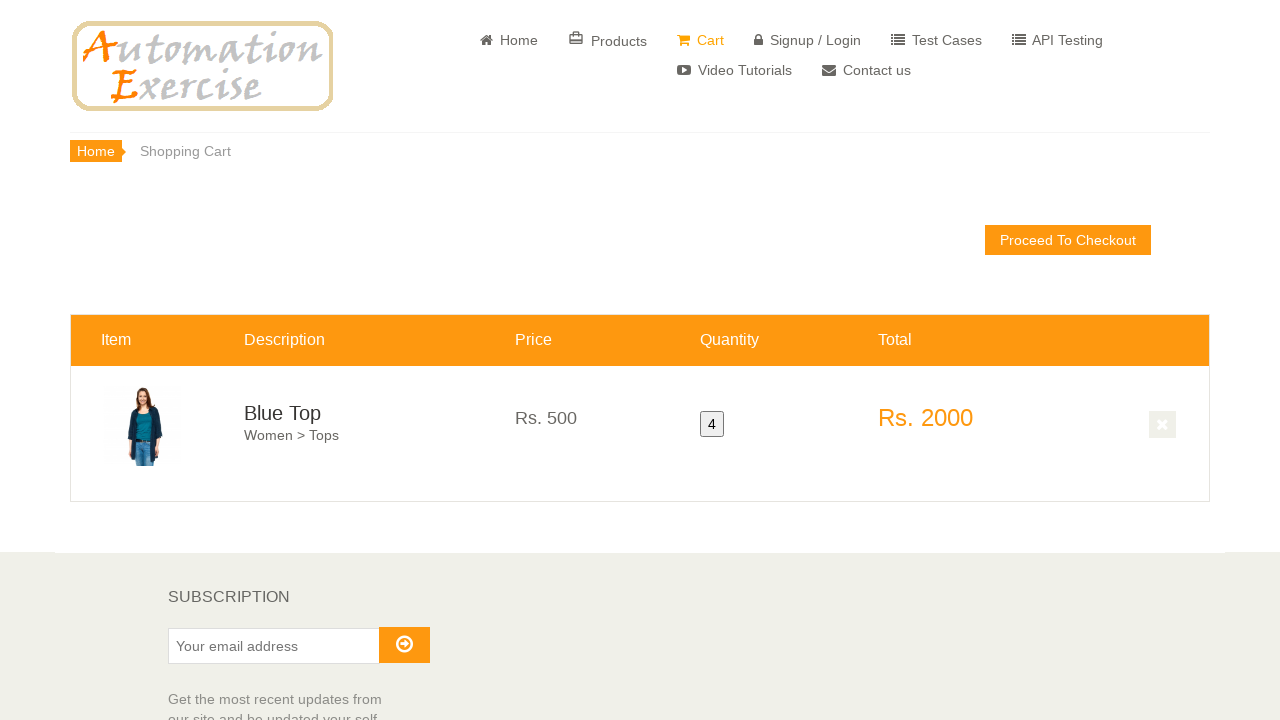

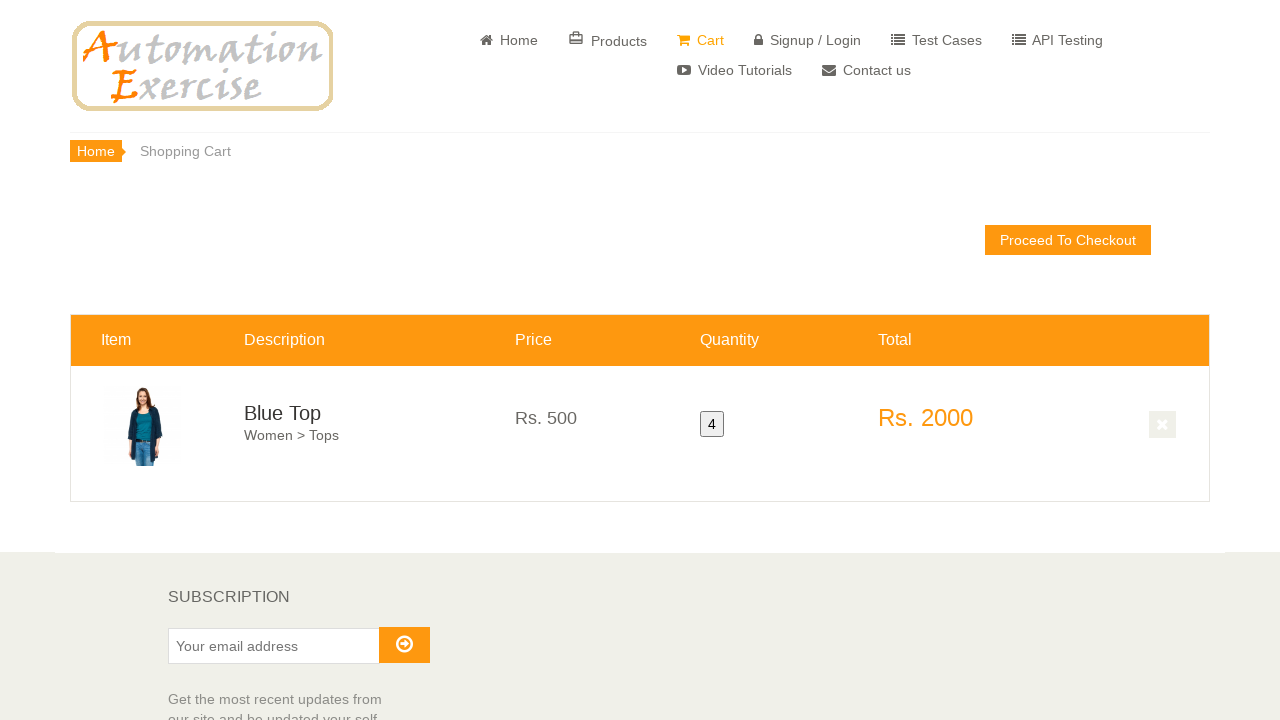